Tests getting inner text from an element on the DemoQA text-box page by locating the Full Name label and verifying its text content equals "Full Name"

Starting URL: https://demoqa.com/text-box/

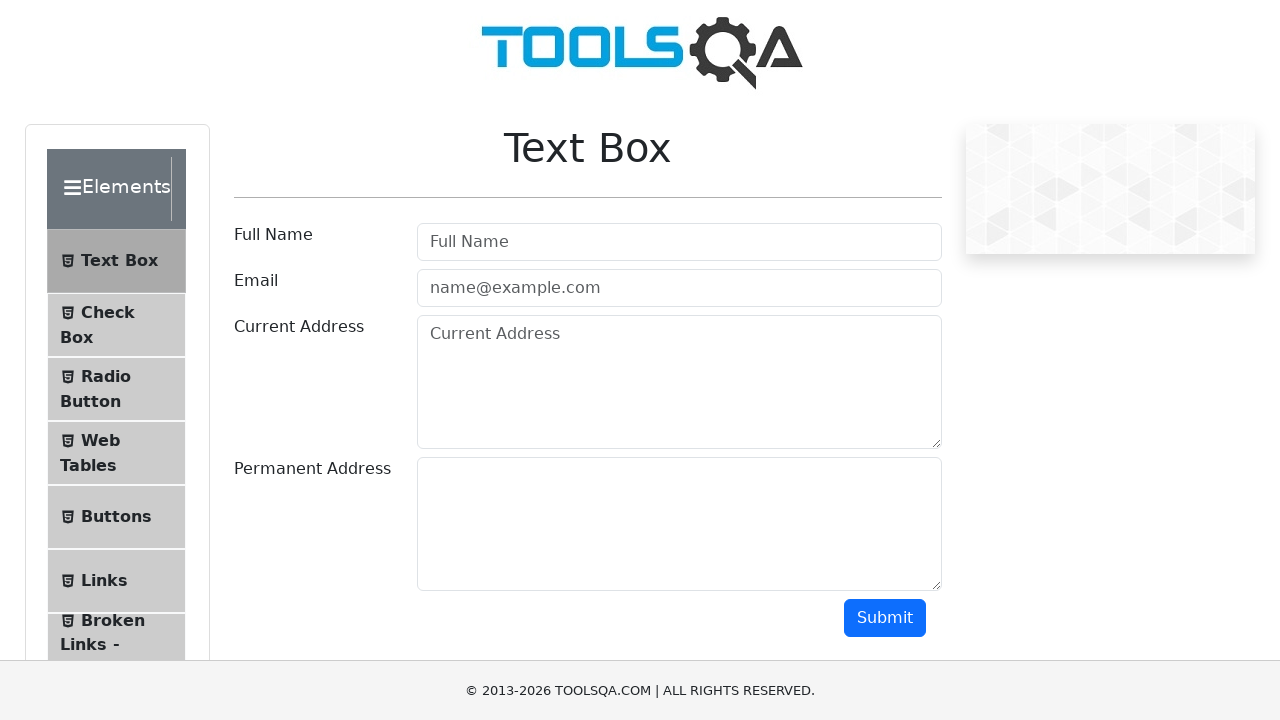

Navigated to DemoQA text-box page
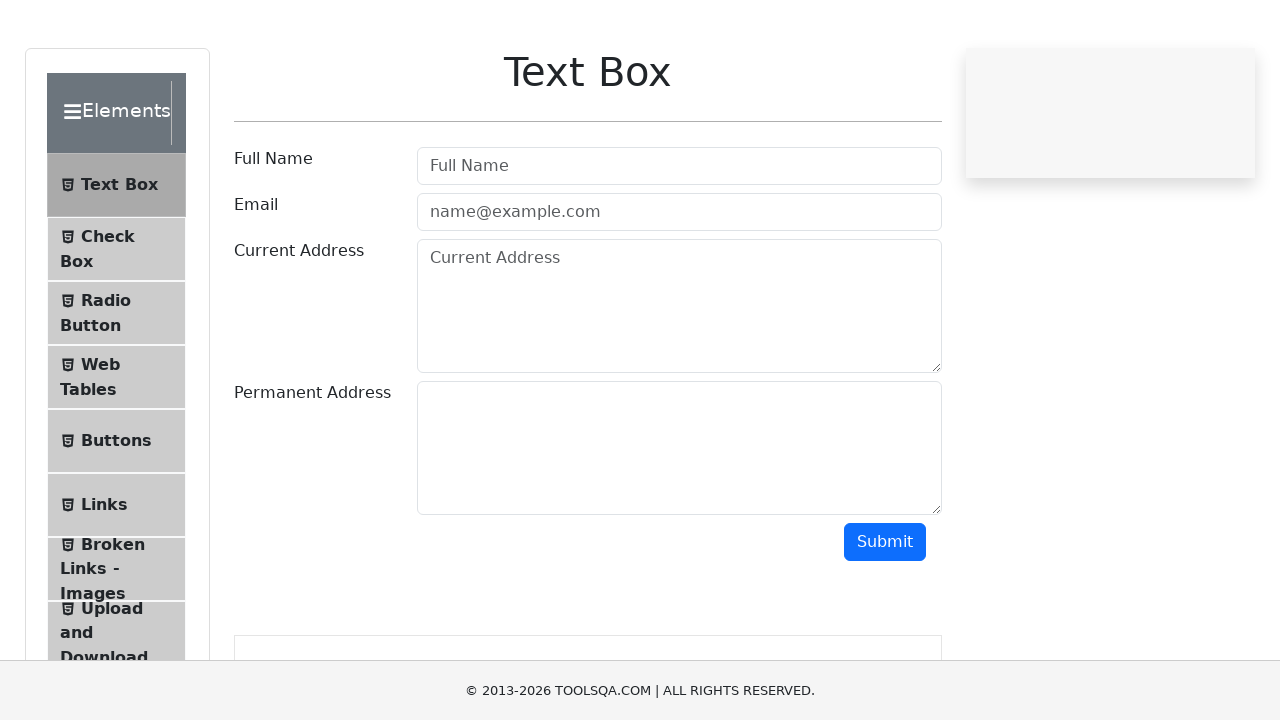

Located Full Name label element
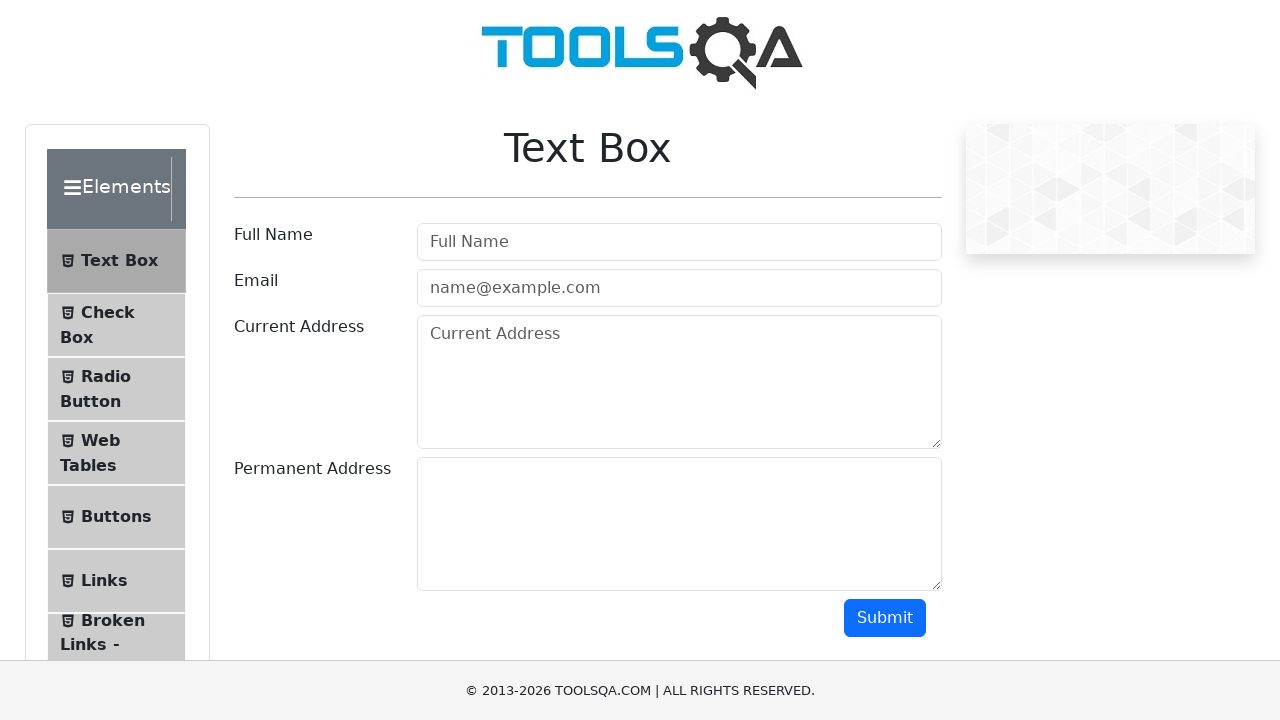

Full Name label element became visible
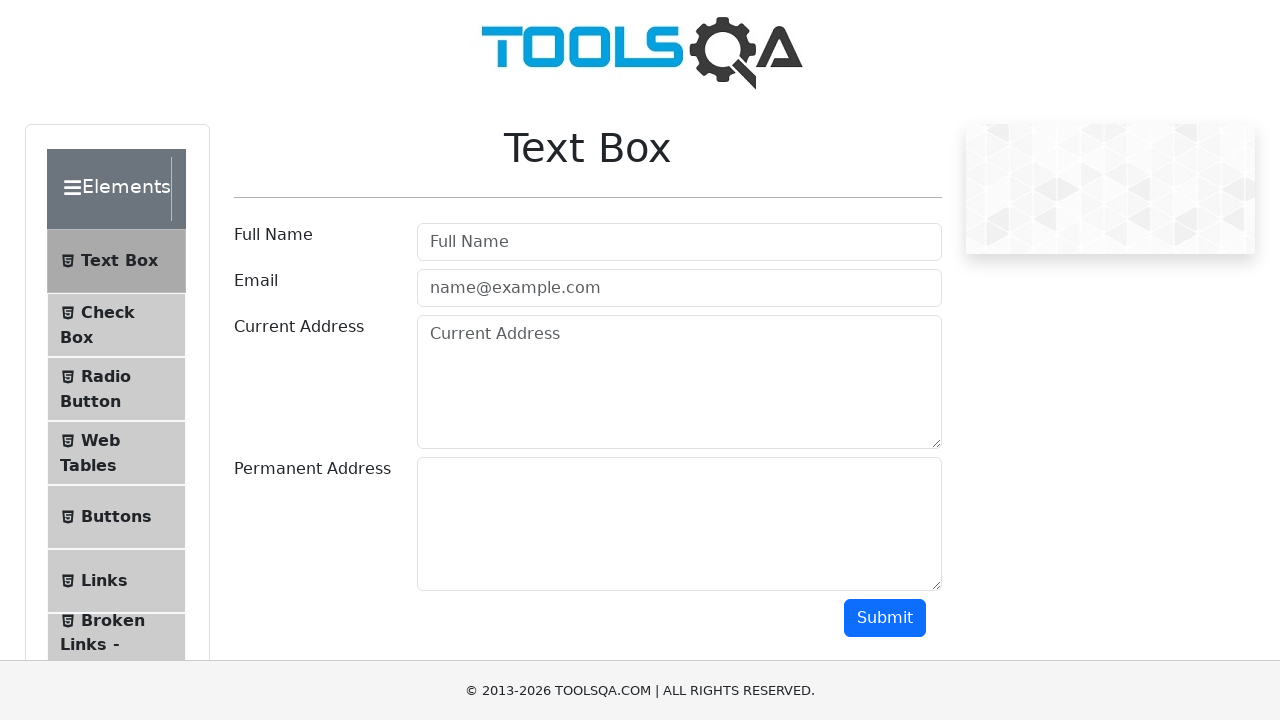

Retrieved inner text from Full Name label: 'Full Name'
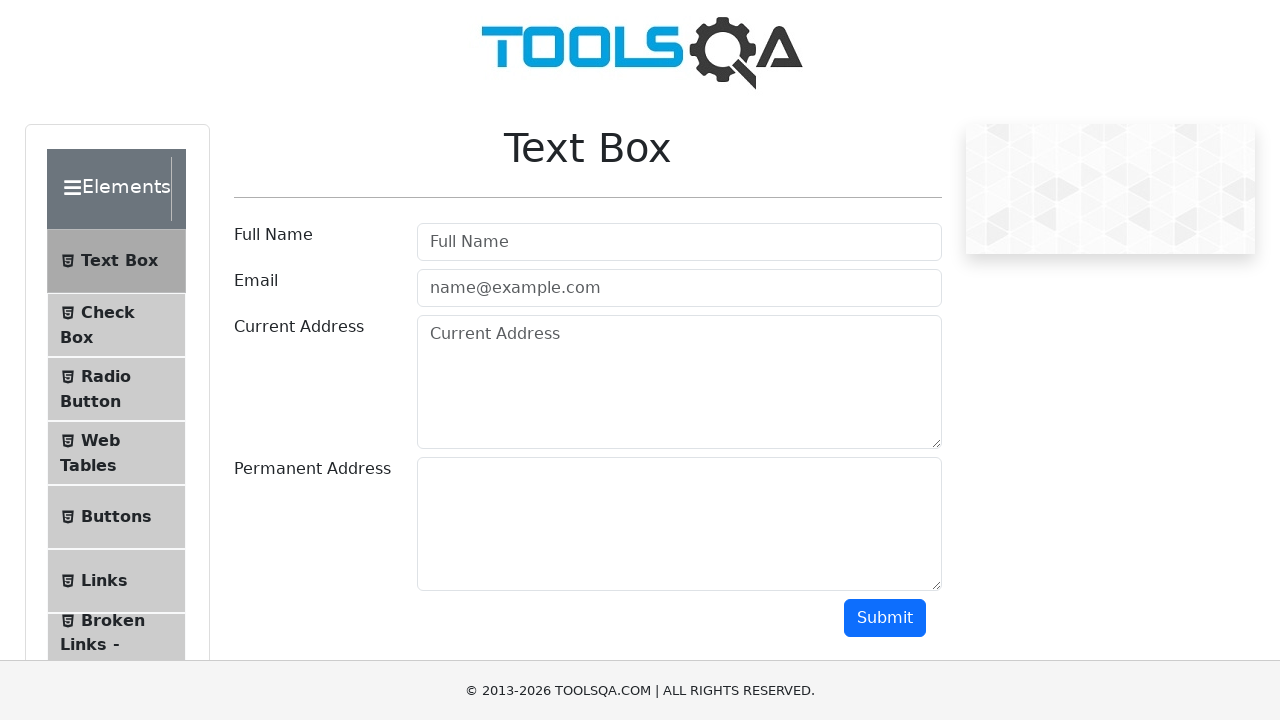

Assertion passed: Full Name label text equals 'Full Name'
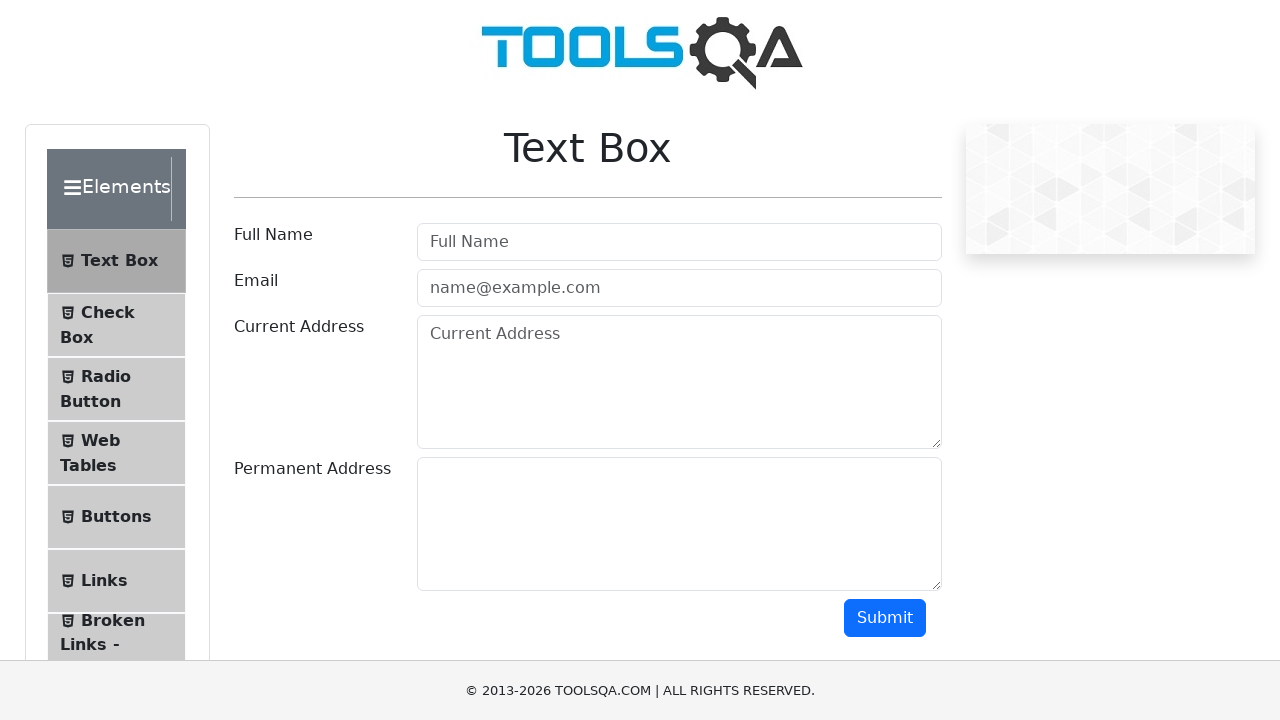

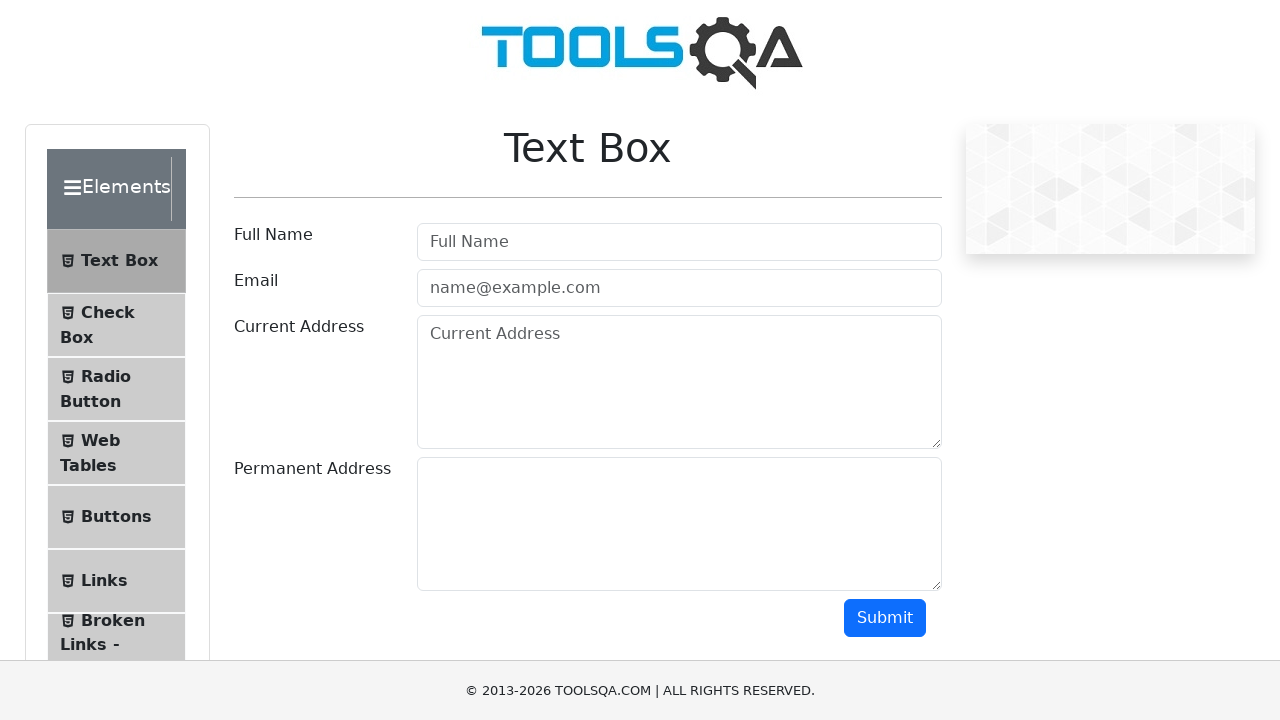